Tests a wait scenario by clicking a button and verifying the success message that appears

Starting URL: http://suninjuly.github.io/wait1.html

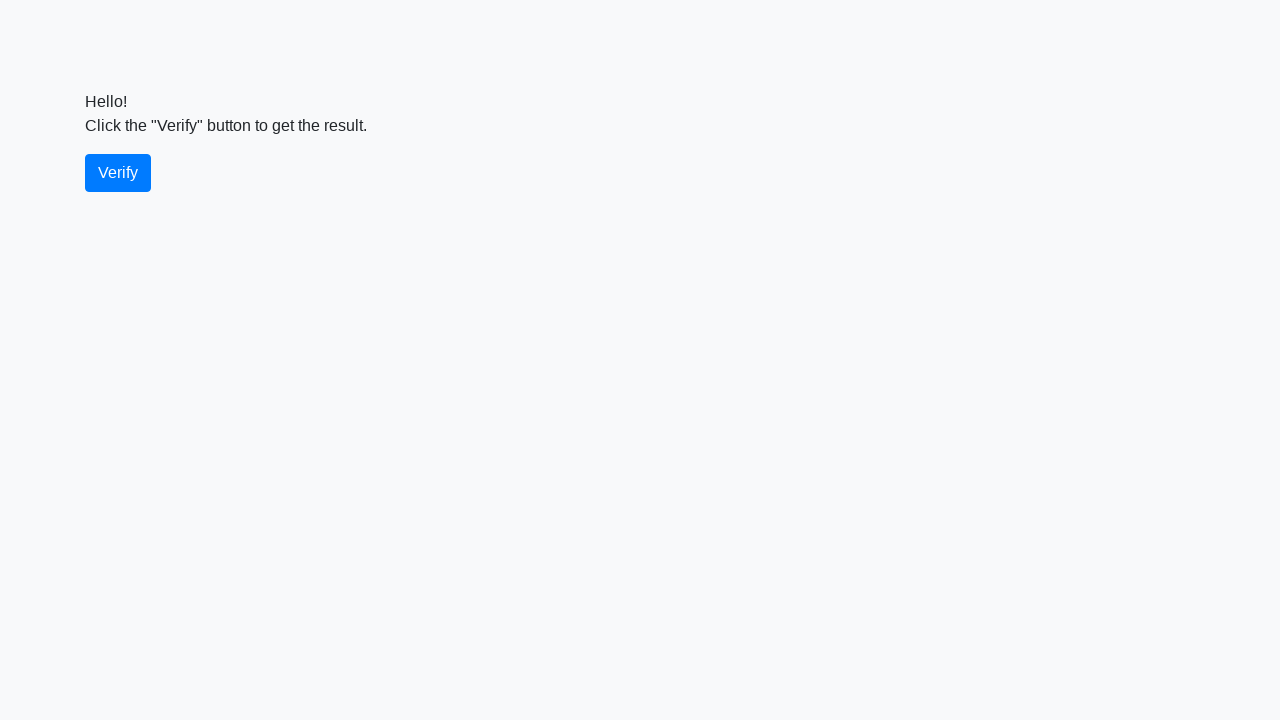

Clicked the button at (118, 173) on button
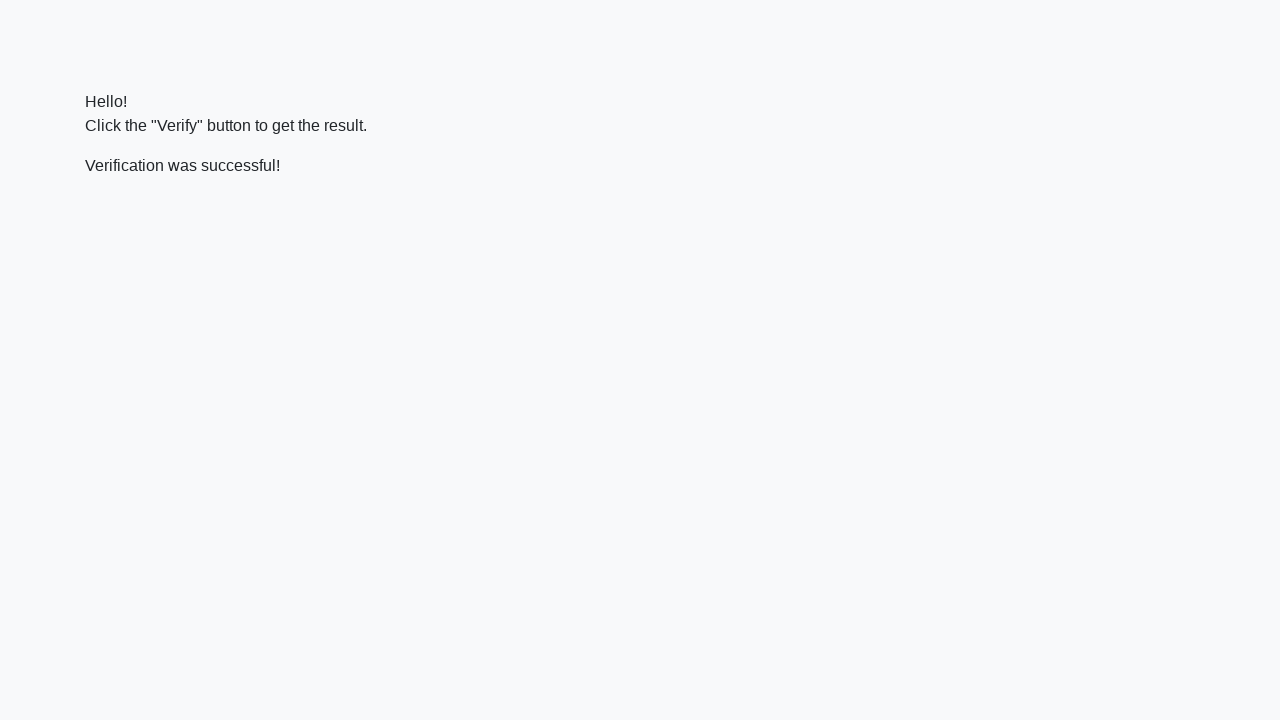

Success message element loaded
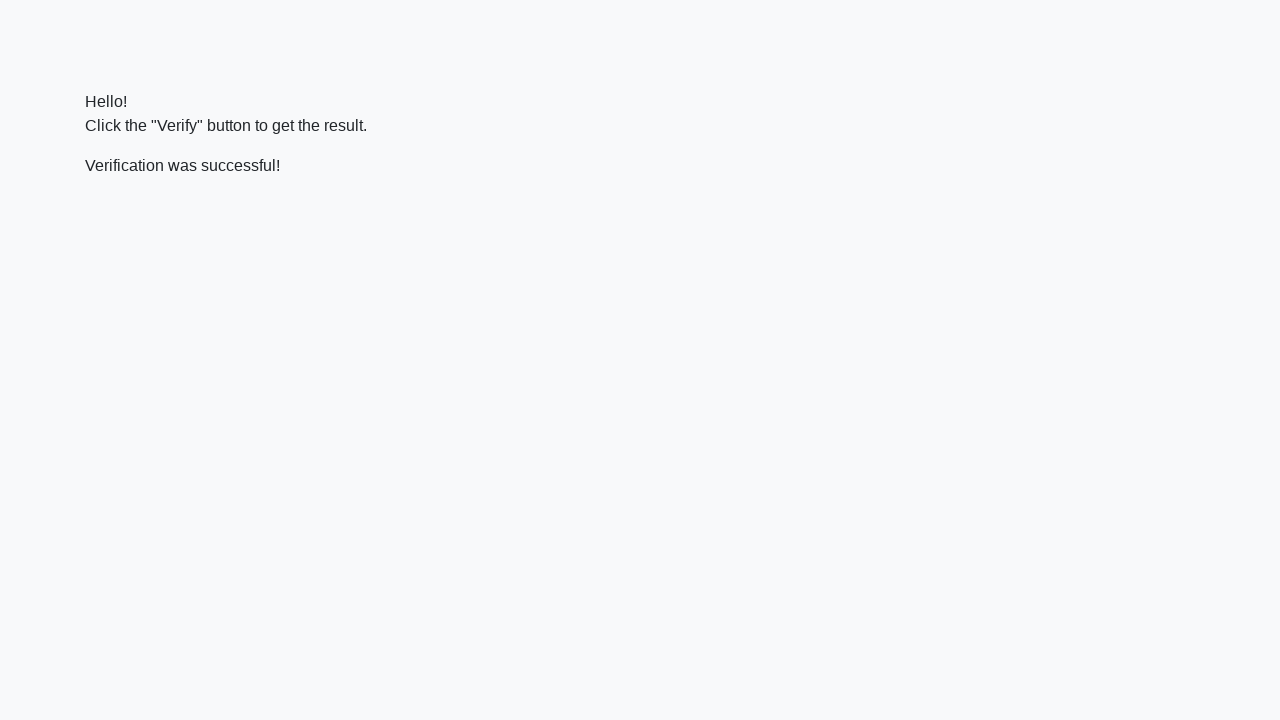

Located the success message element
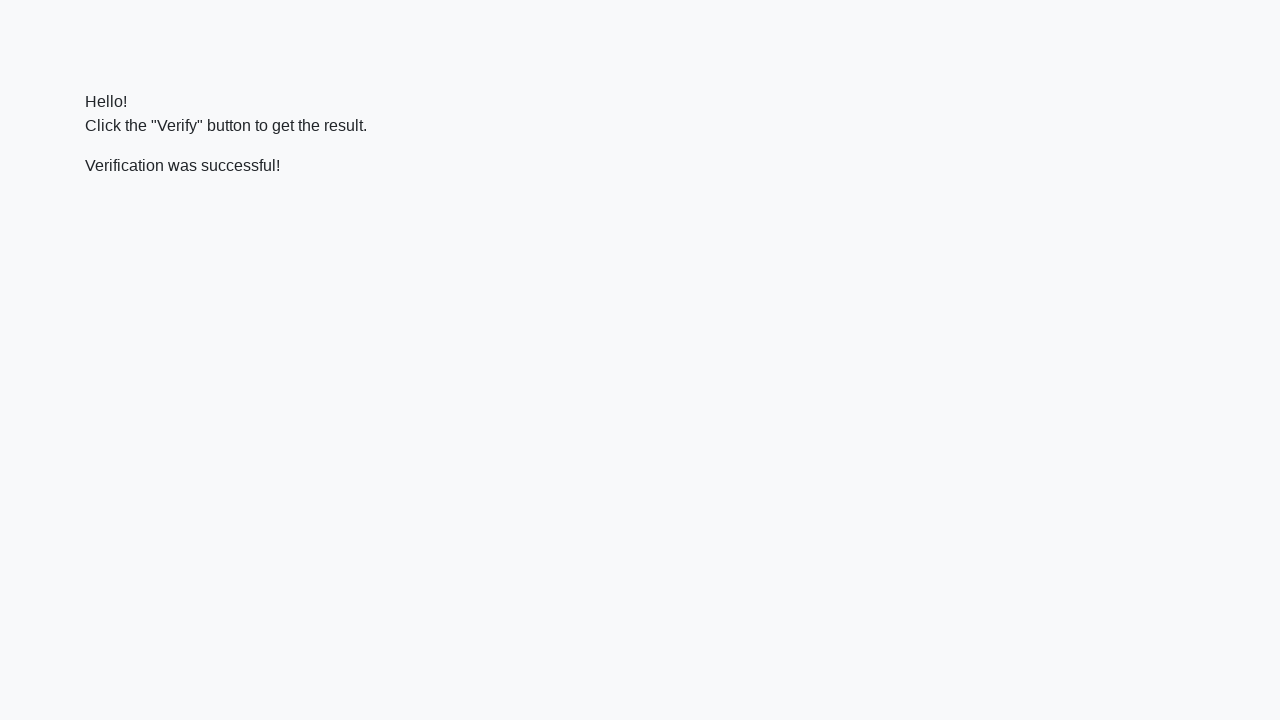

Verified success message text is 'Verification was successful!'
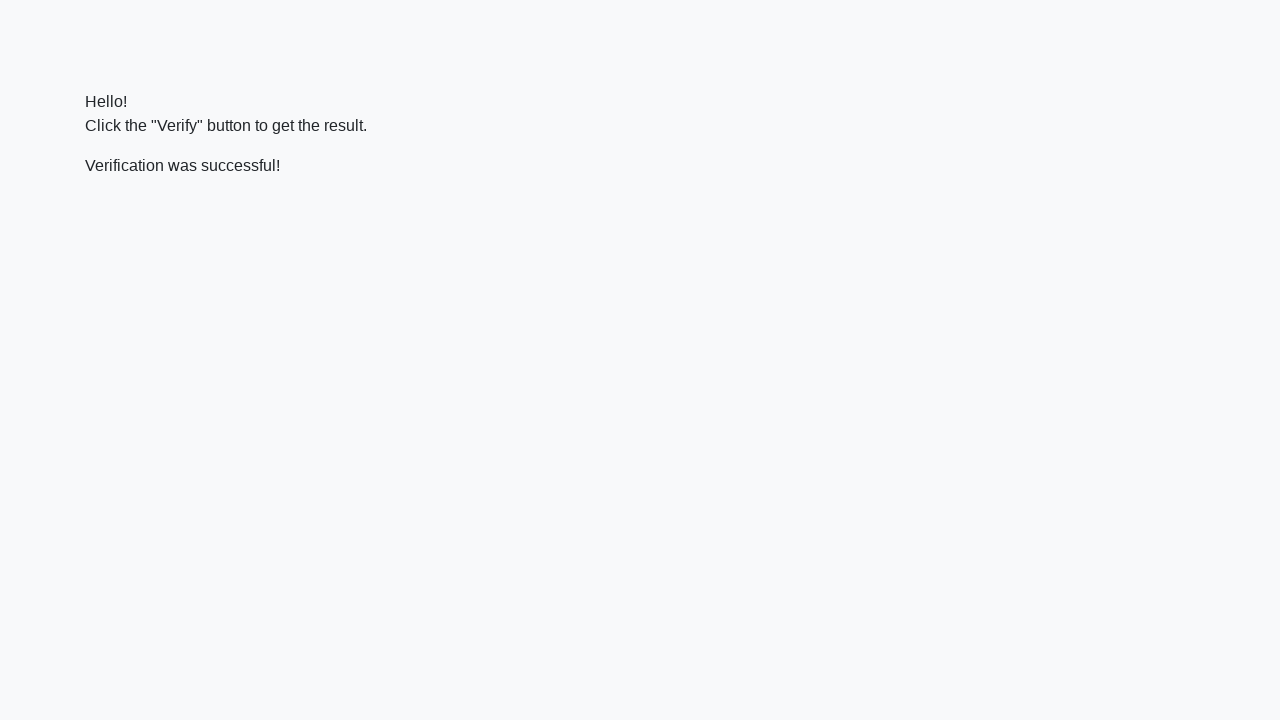

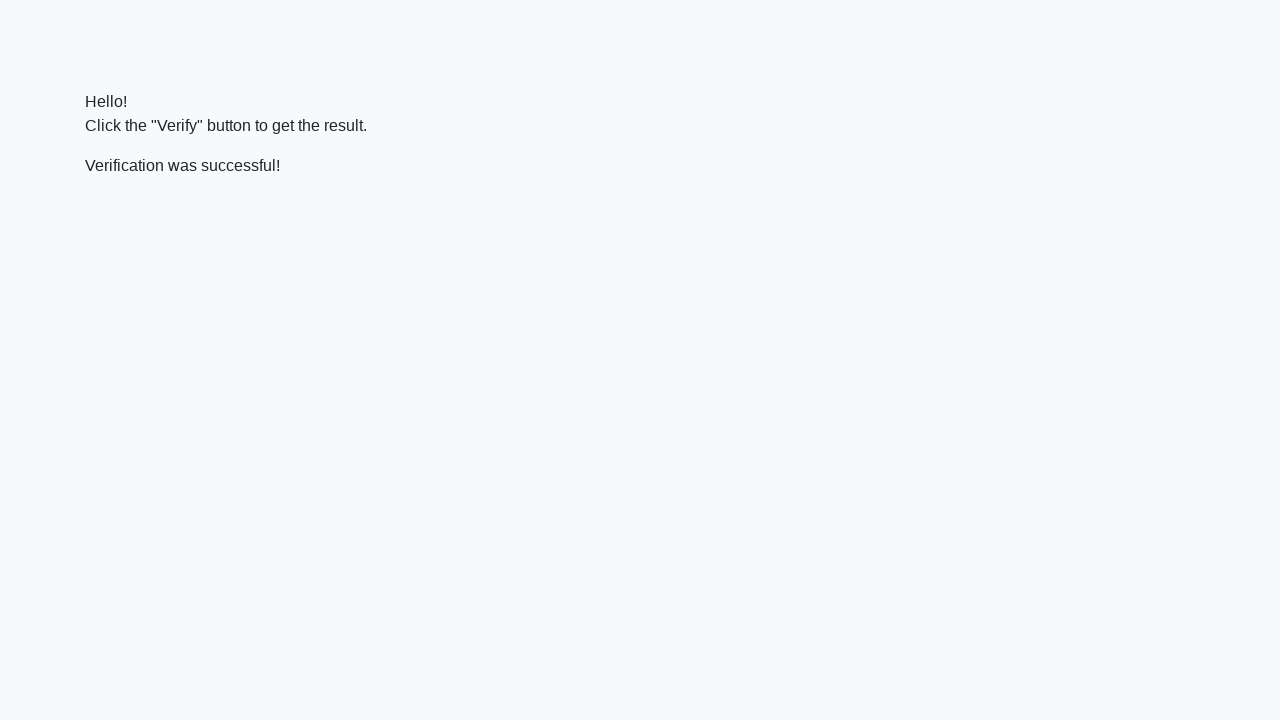